Tests iframe navigation and interaction by switching between multiple nested frames, clicking buttons within those frames, and verifying the frame structure on a practice website.

Starting URL: https://www.leafground.com/frame.xhtml

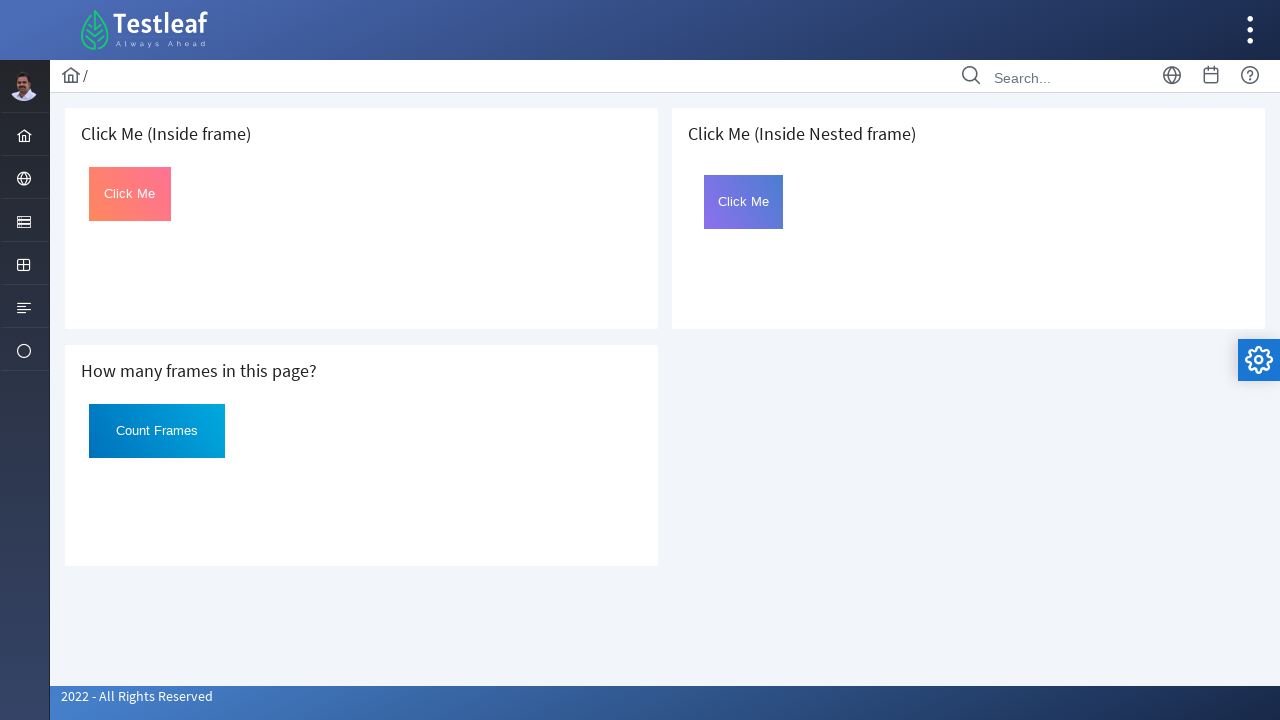

Located first iframe with src='default.xhtml'
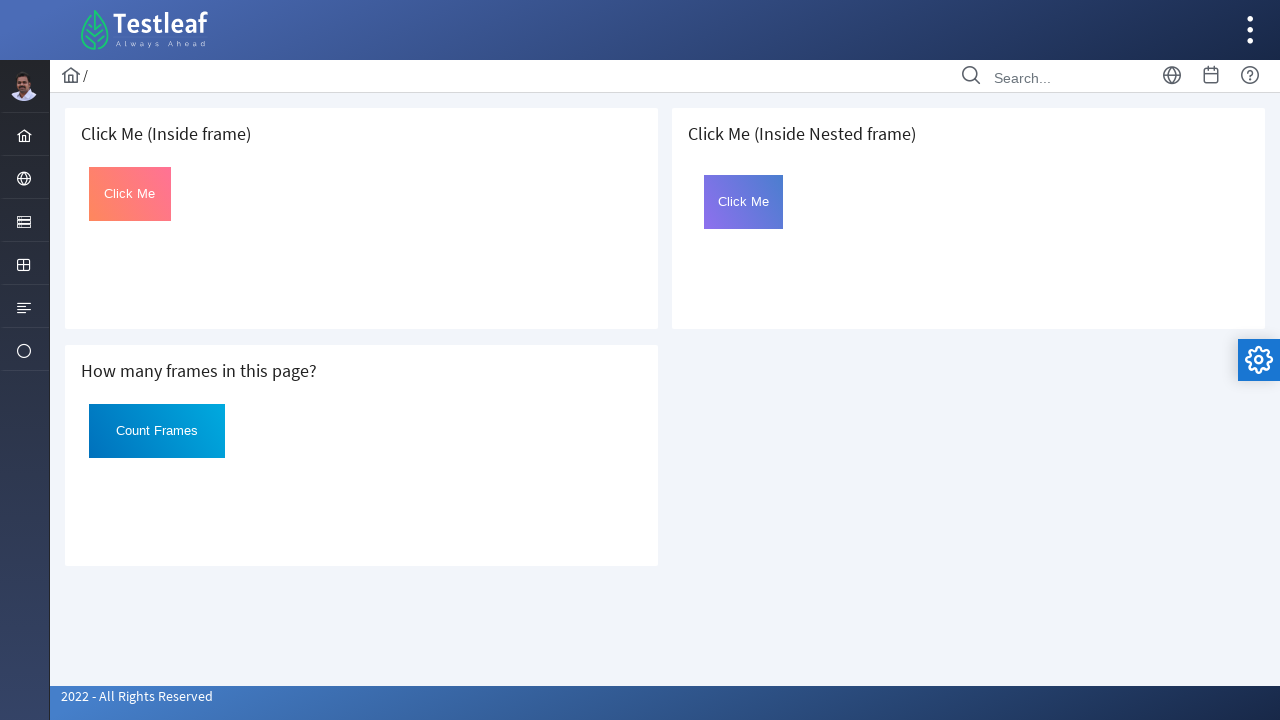

Clicked button in first iframe at (130, 194) on iframe[src='default.xhtml'] >> internal:control=enter-frame >> #Click
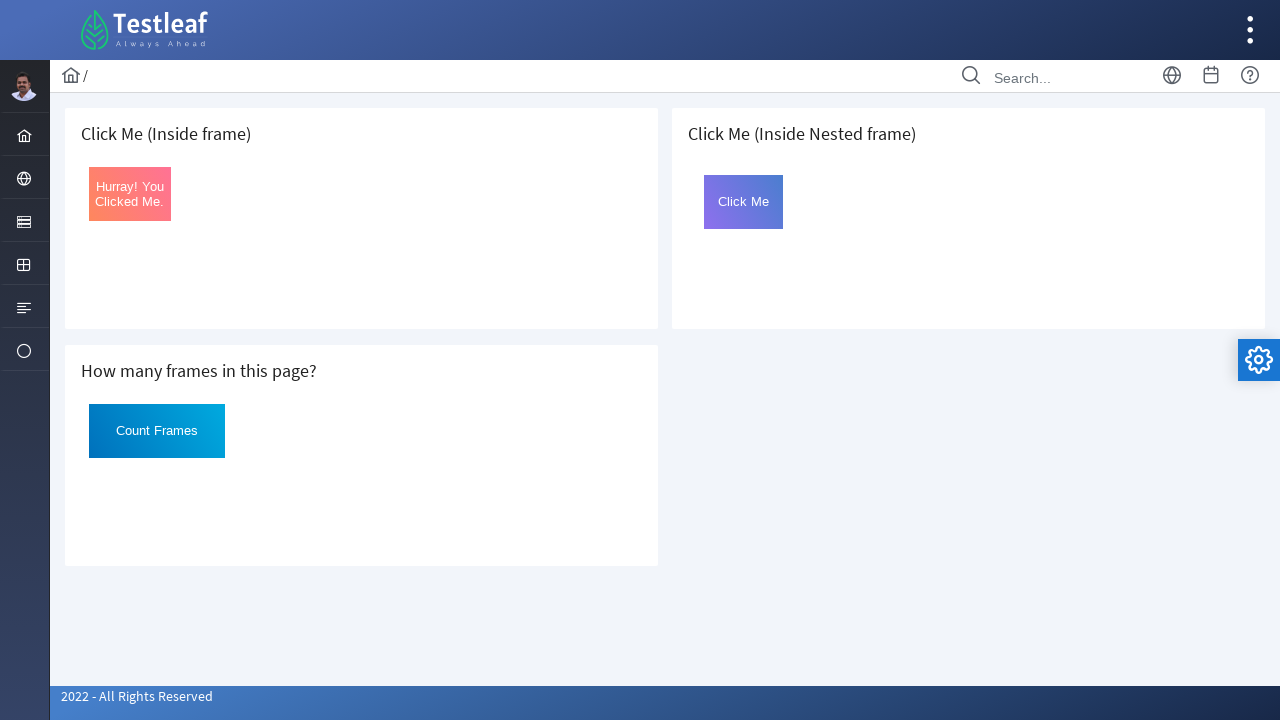

Waited 500ms for text change in first iframe
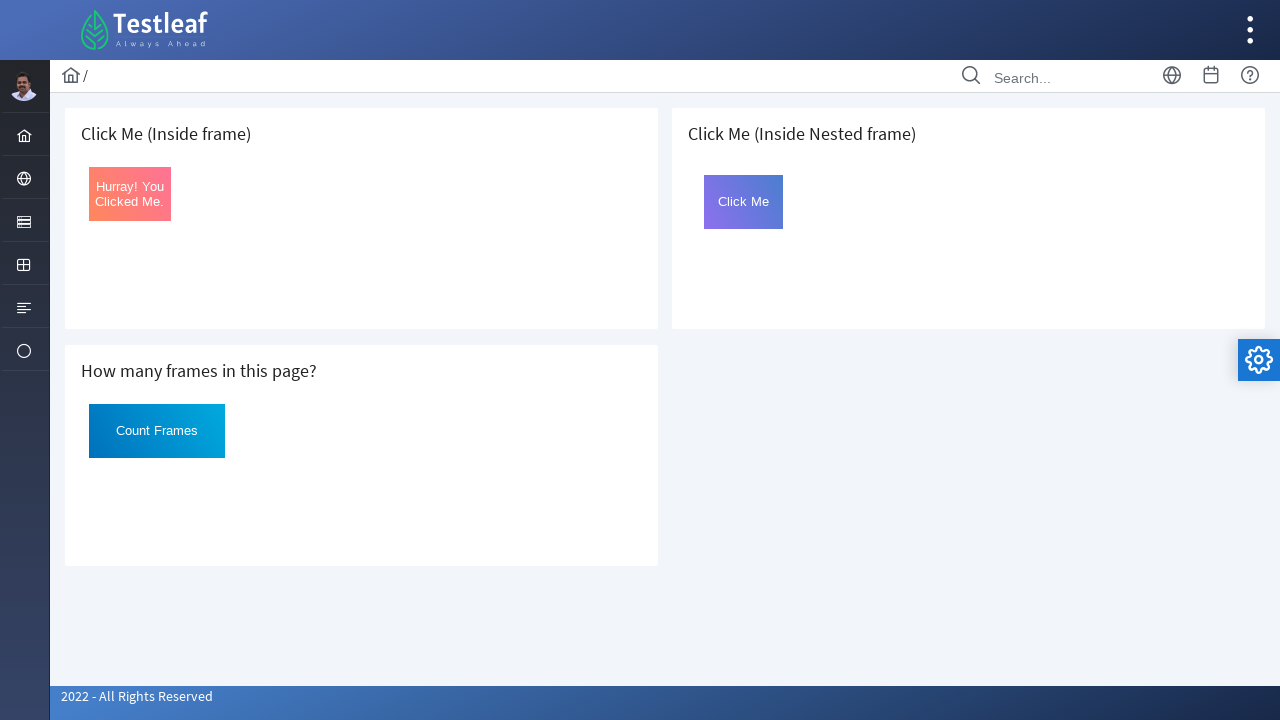

Located second iframe with src='page.xhtml'
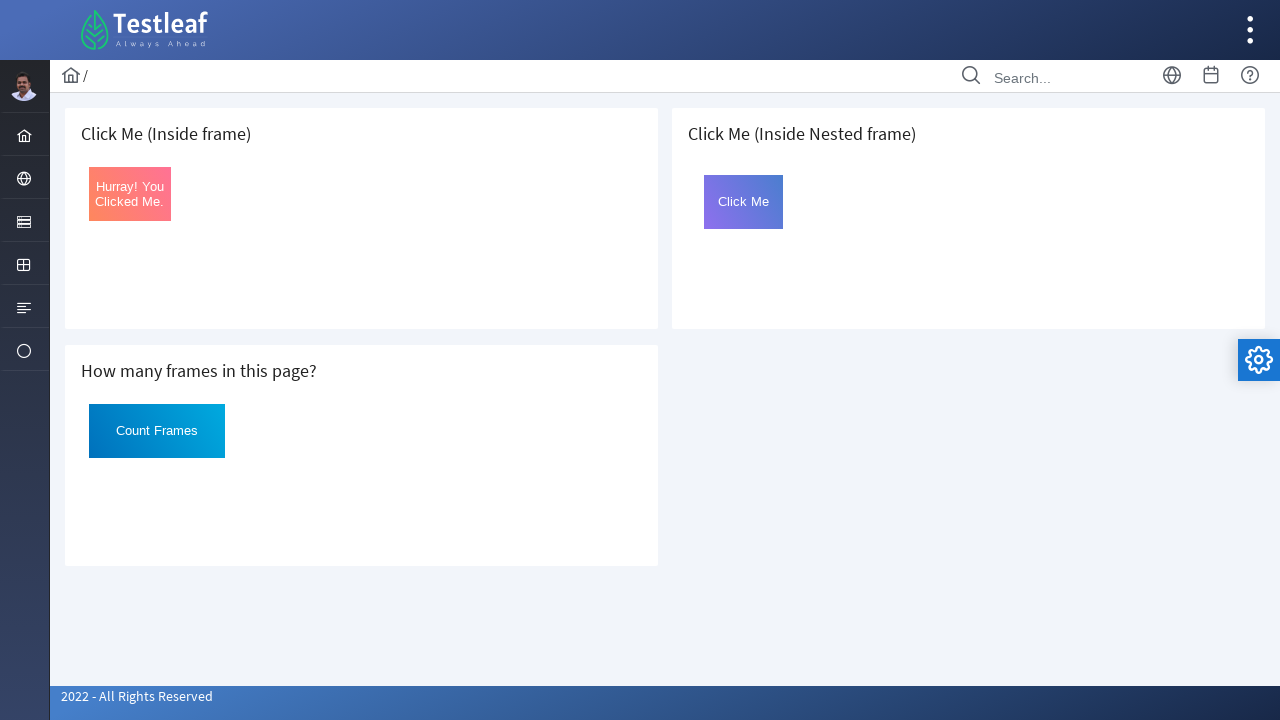

Located nested iframe with src='framebutton.xhtml' inside second iframe
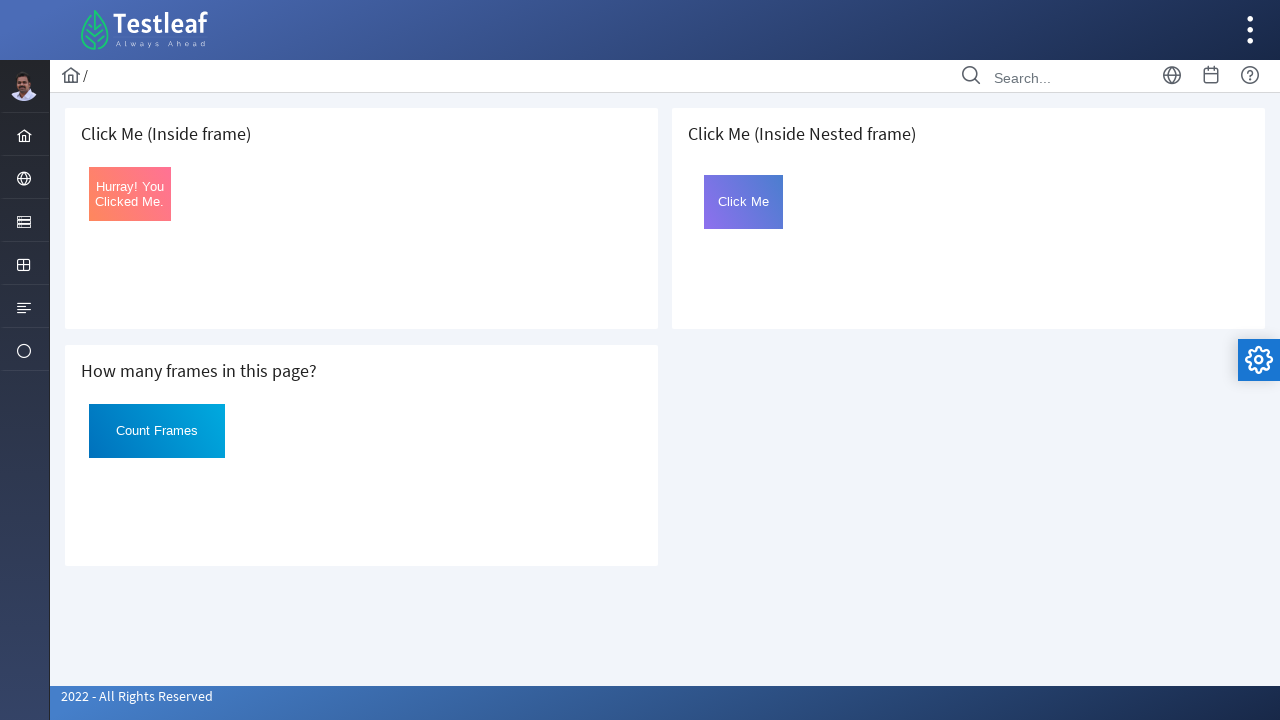

Clicked 'Click Me' button in nested iframe at (744, 202) on iframe[src='page.xhtml'] >> internal:control=enter-frame >> iframe[src='framebut
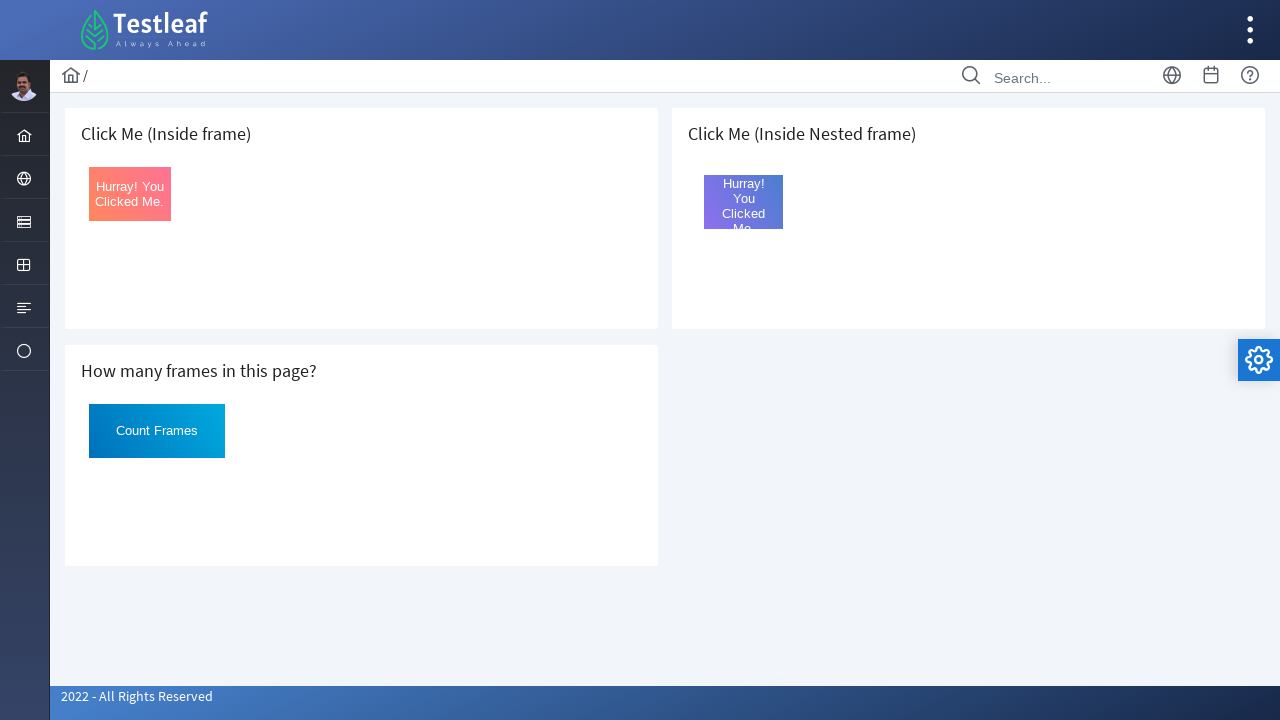

Waited 500ms for text change in nested iframe
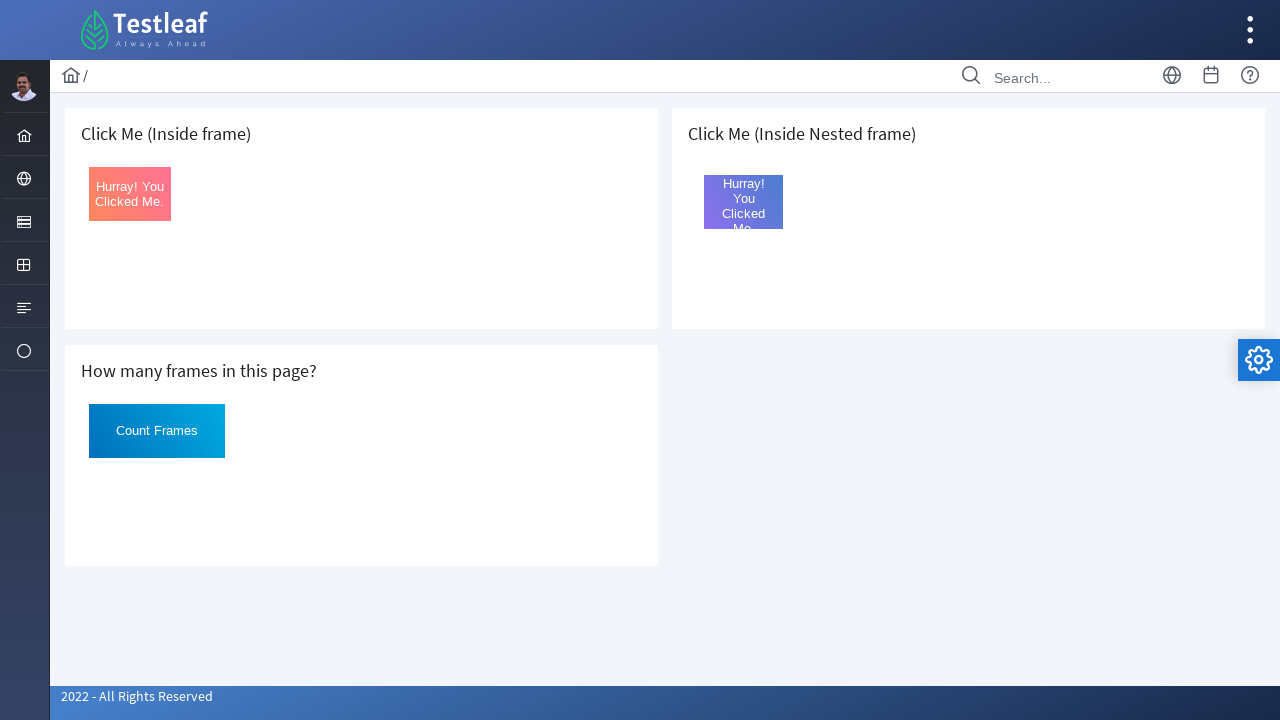

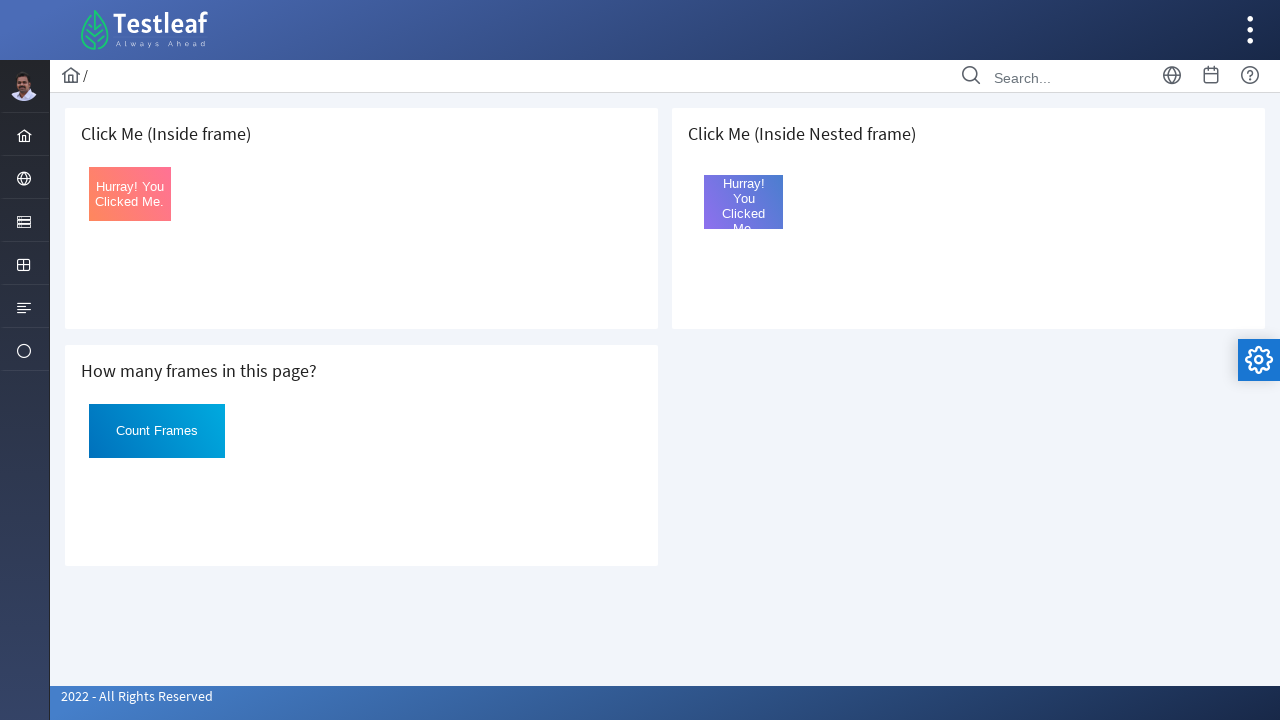